Opens a new browser tab and navigates to a Selenium test page, then verifies multiple tabs are open

Starting URL: https://www.selenium.dev/selenium/web/bidi/logEntryAdded.html

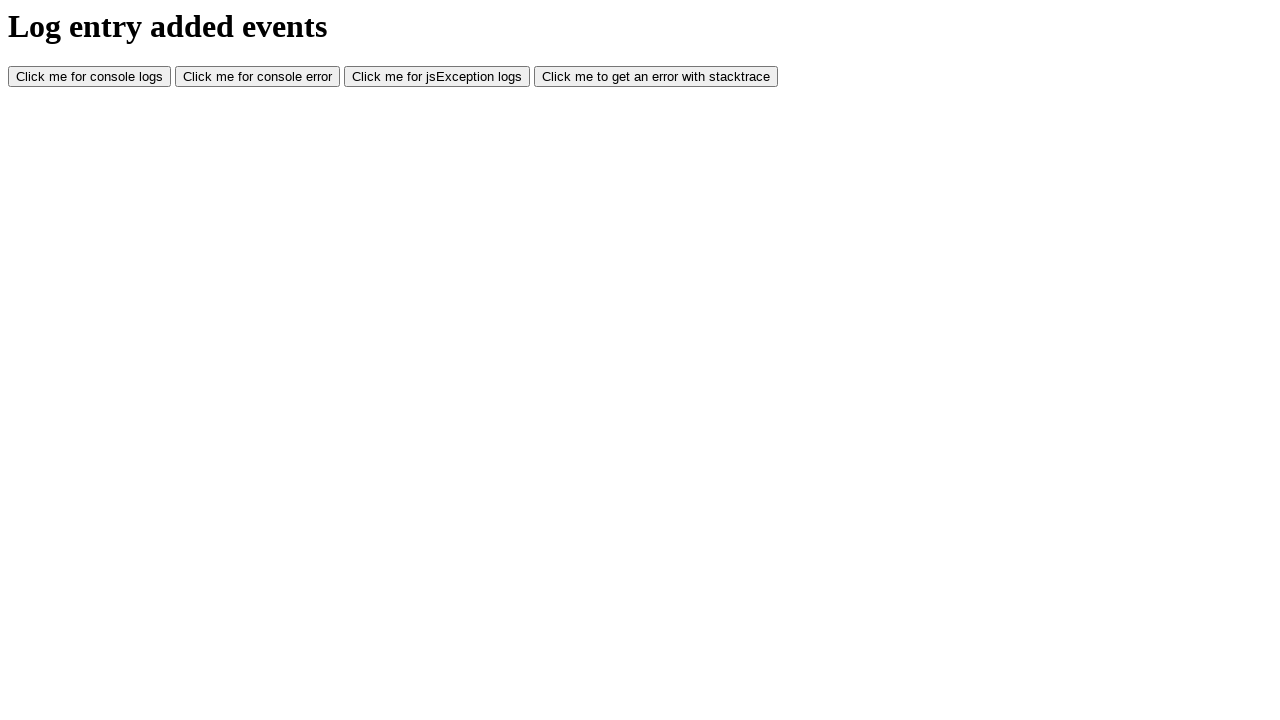

Opened a new browser tab
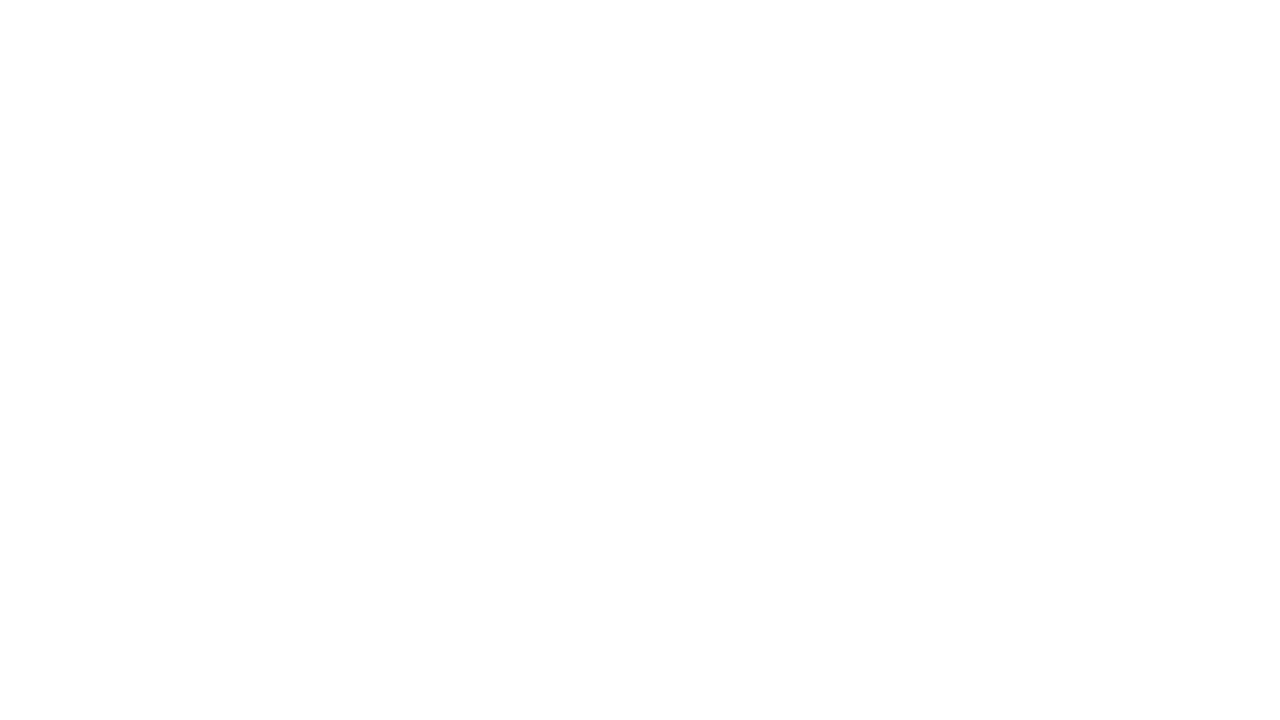

Navigated new tab to Selenium bidi logEntryAdded test page
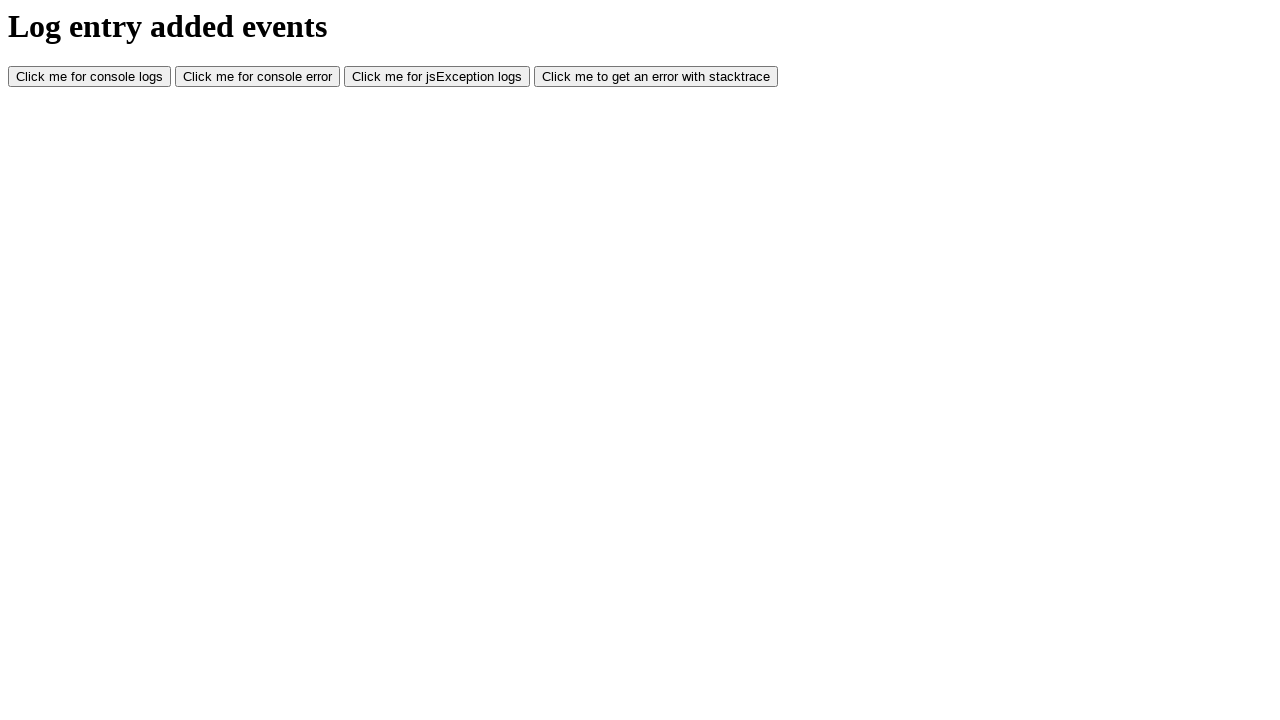

Page loaded with domcontentloaded state
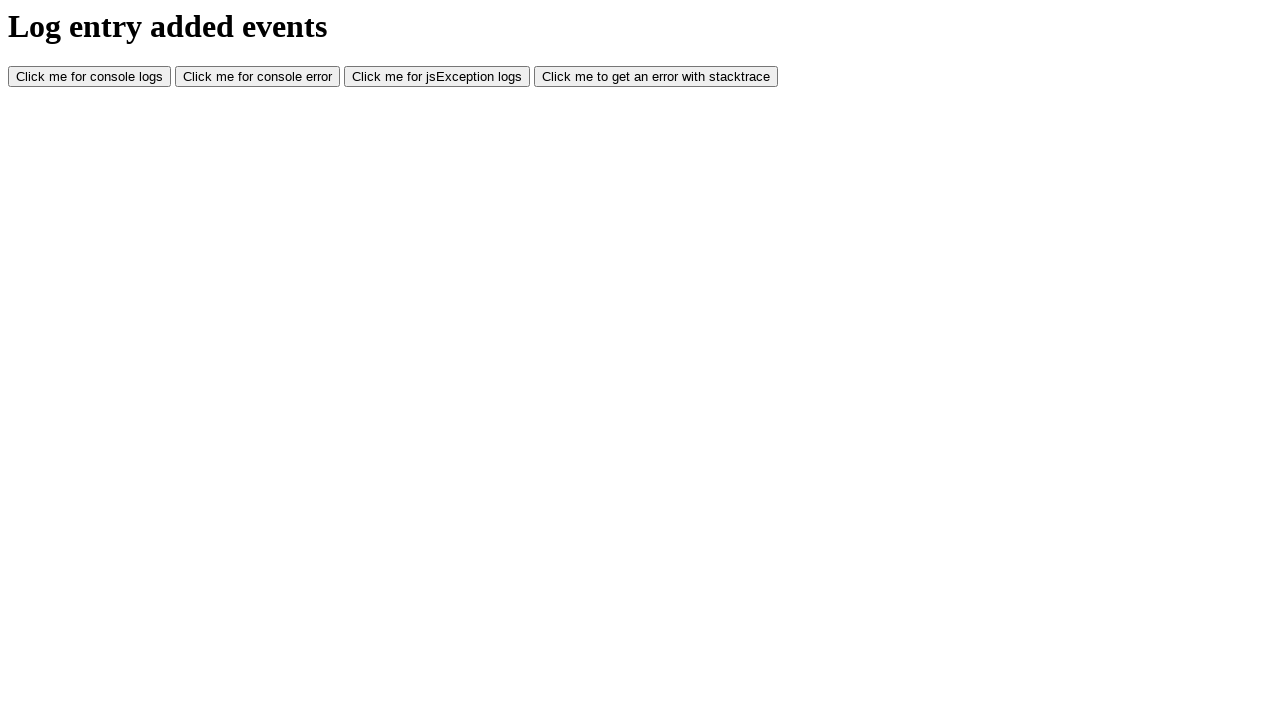

Verified that 2 tabs are now open in the context
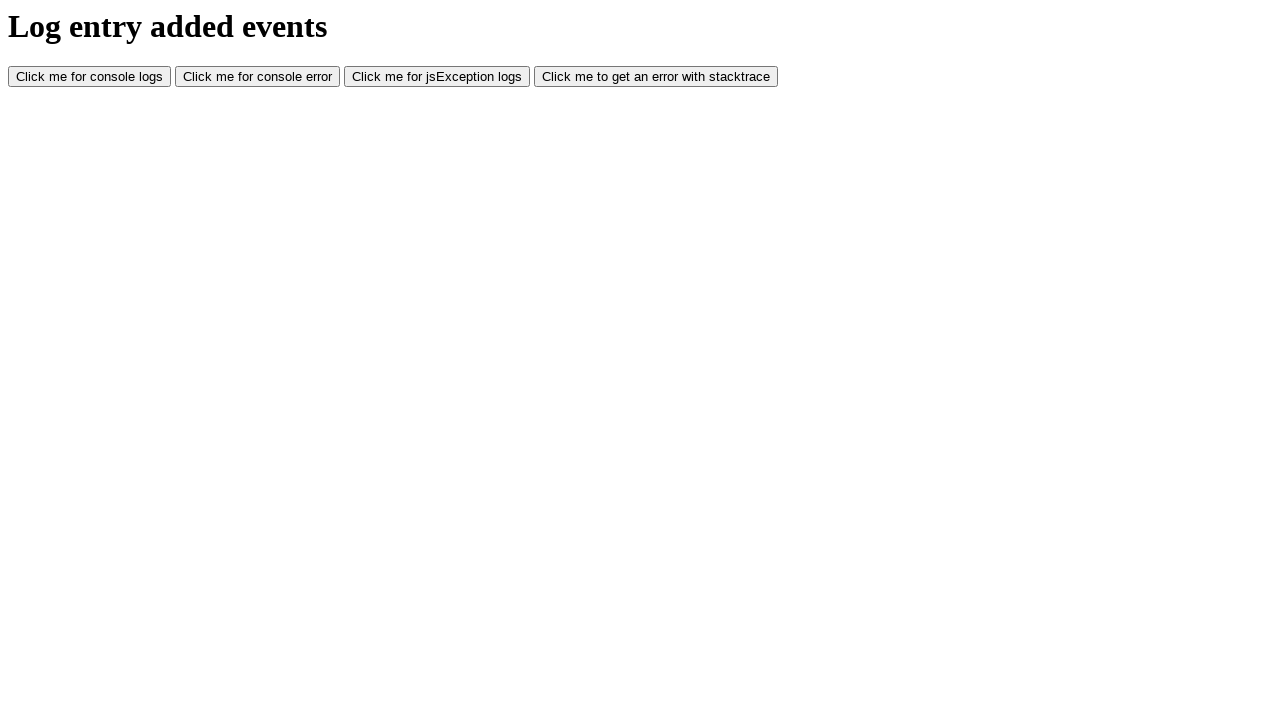

Verified that the current tab URL contains 'bidi'
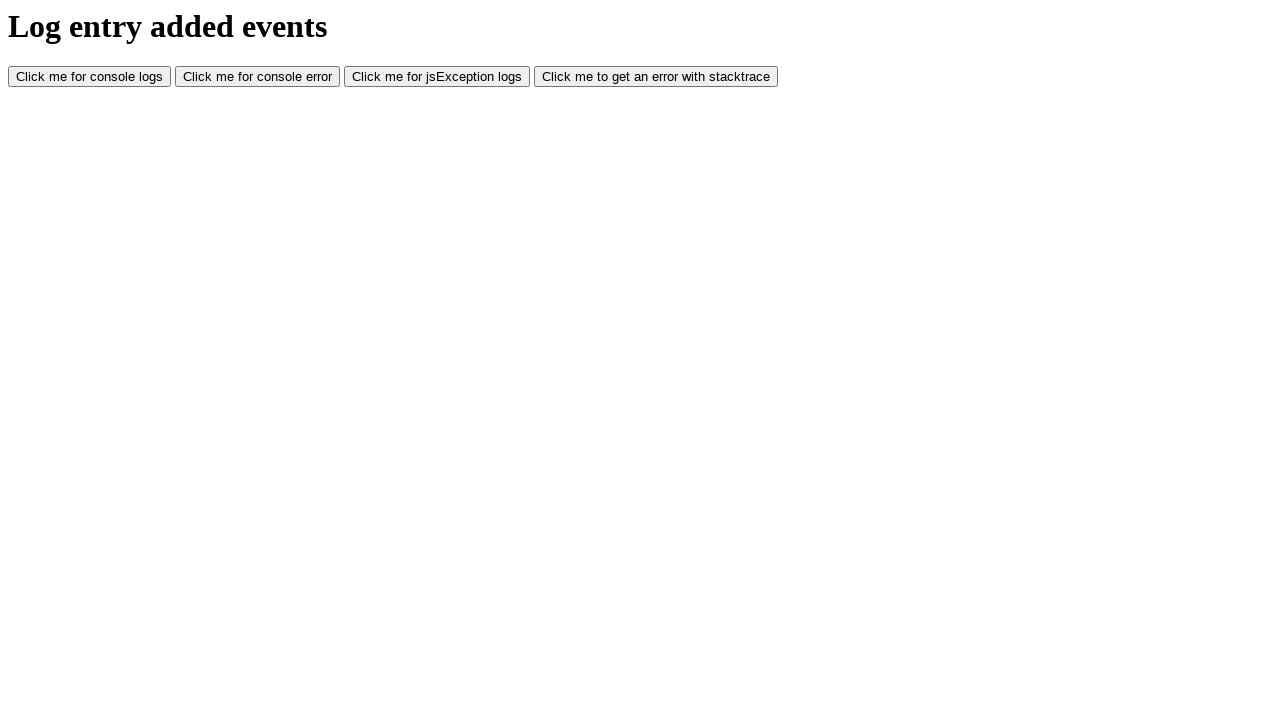

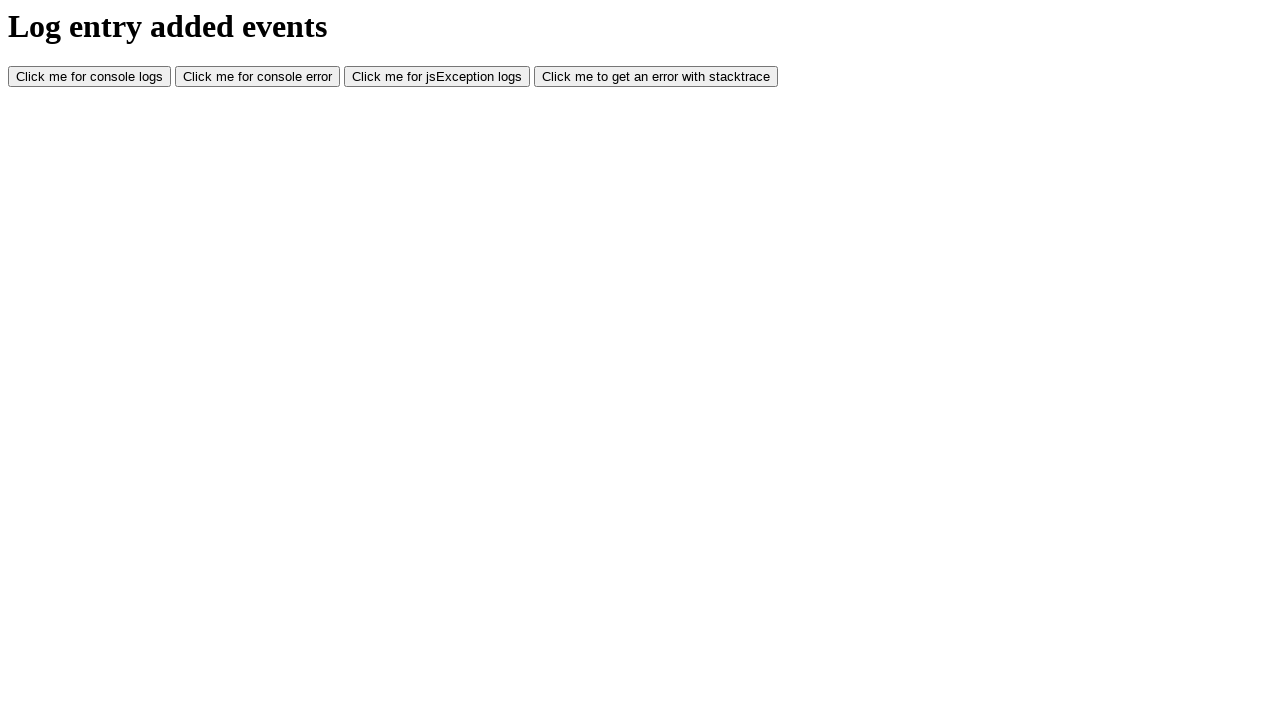